Tests child window handling by clicking a link that opens a new tab, extracting text from the new page, and filling a form field on the original page

Starting URL: https://rahulshettyacademy.com/loginpagePractise/

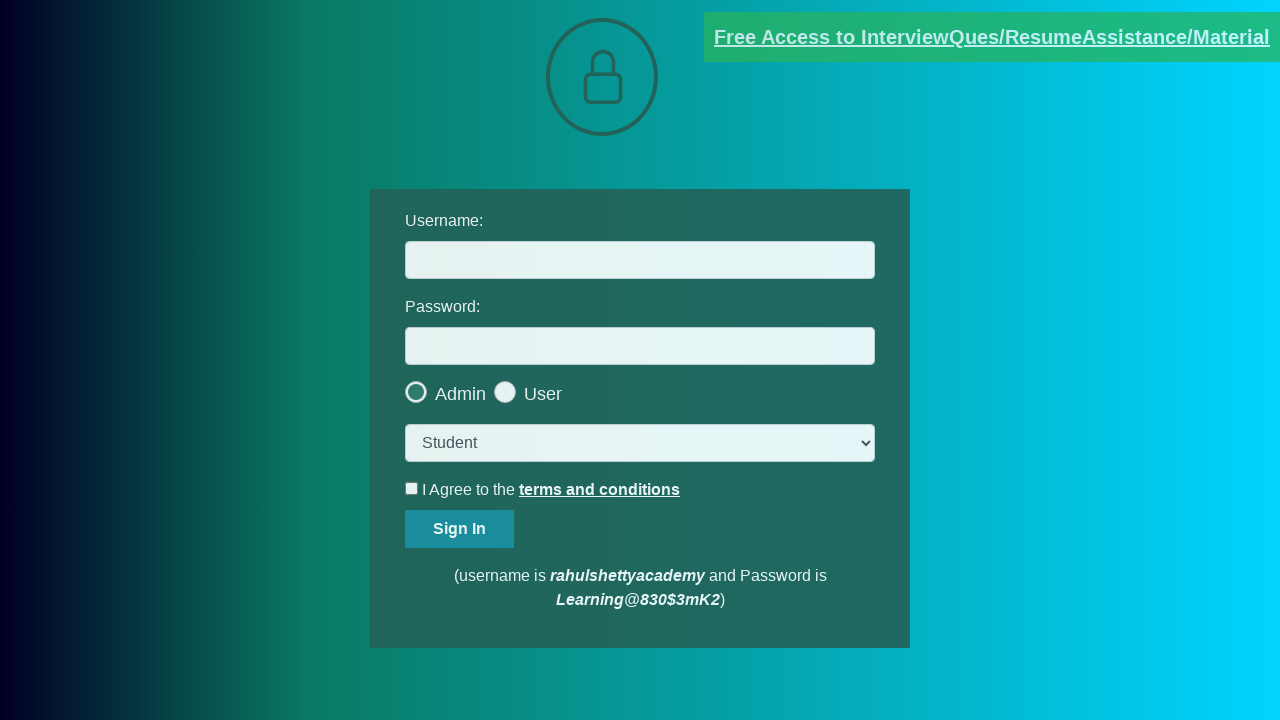

Located document link element
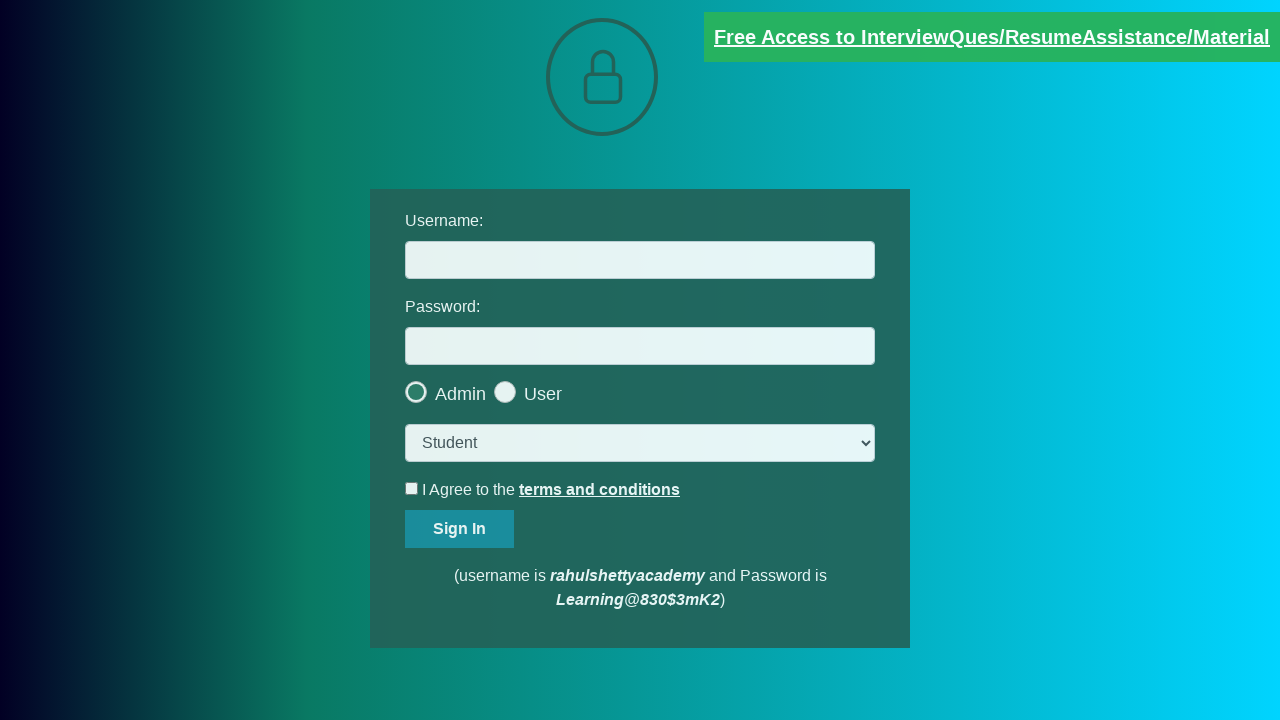

Clicked document link to open new tab at (992, 37) on [href*='documents-request']
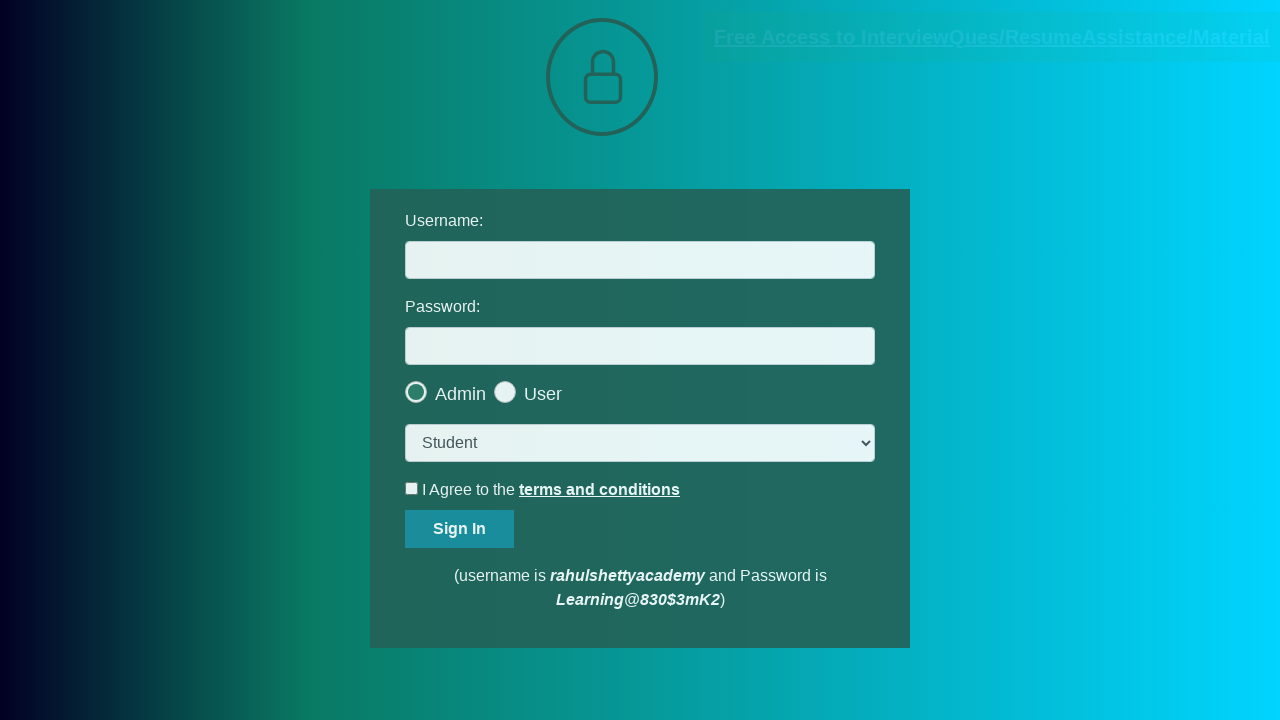

Captured new page reference
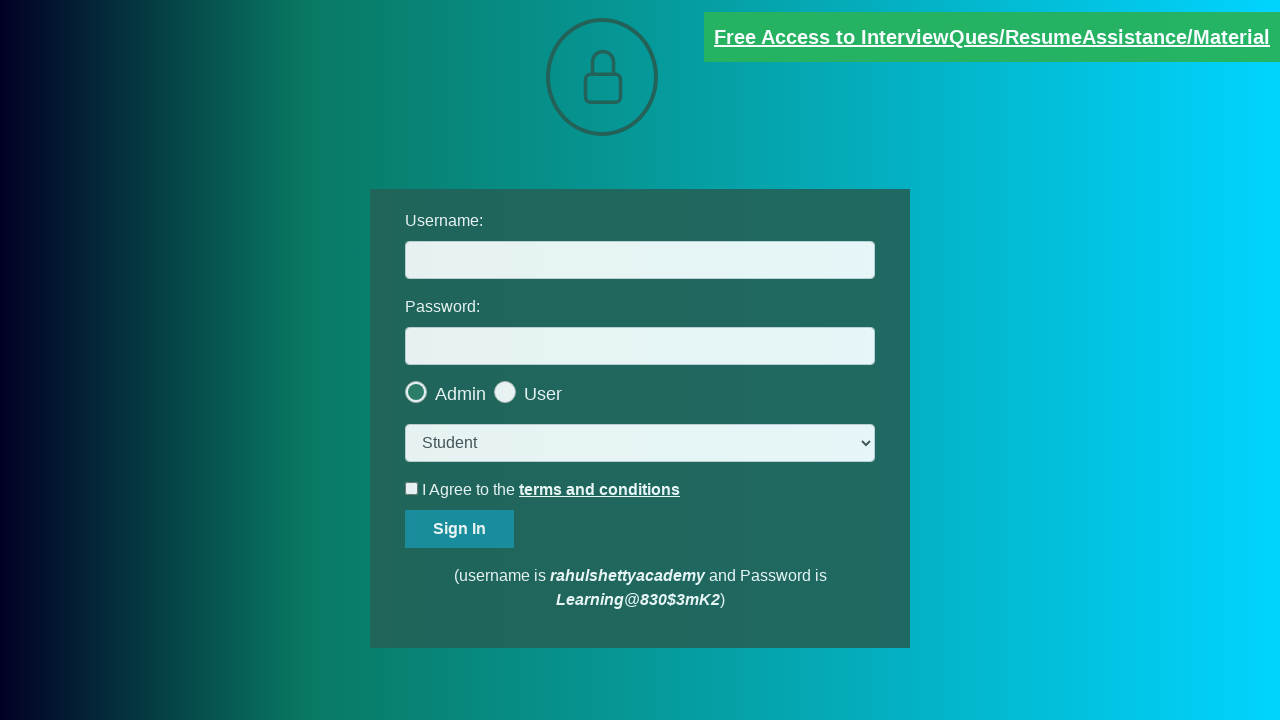

New page loaded completely
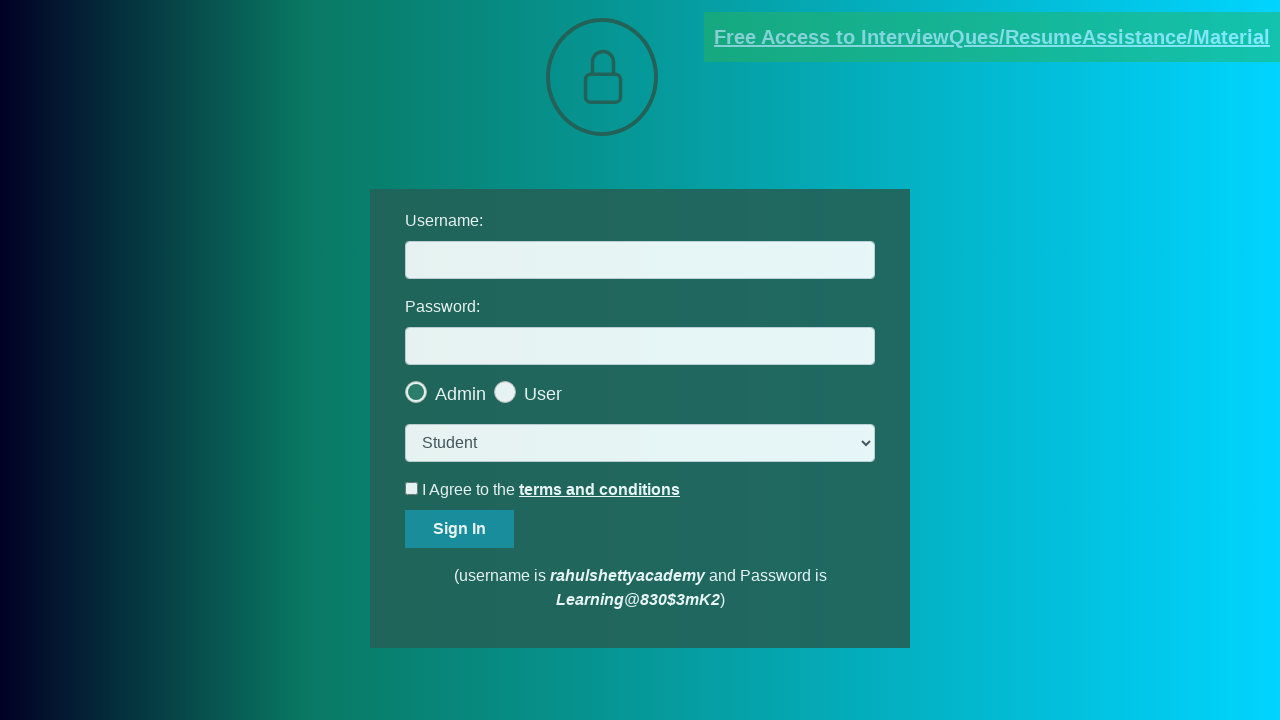

Extracted text from red element on new page
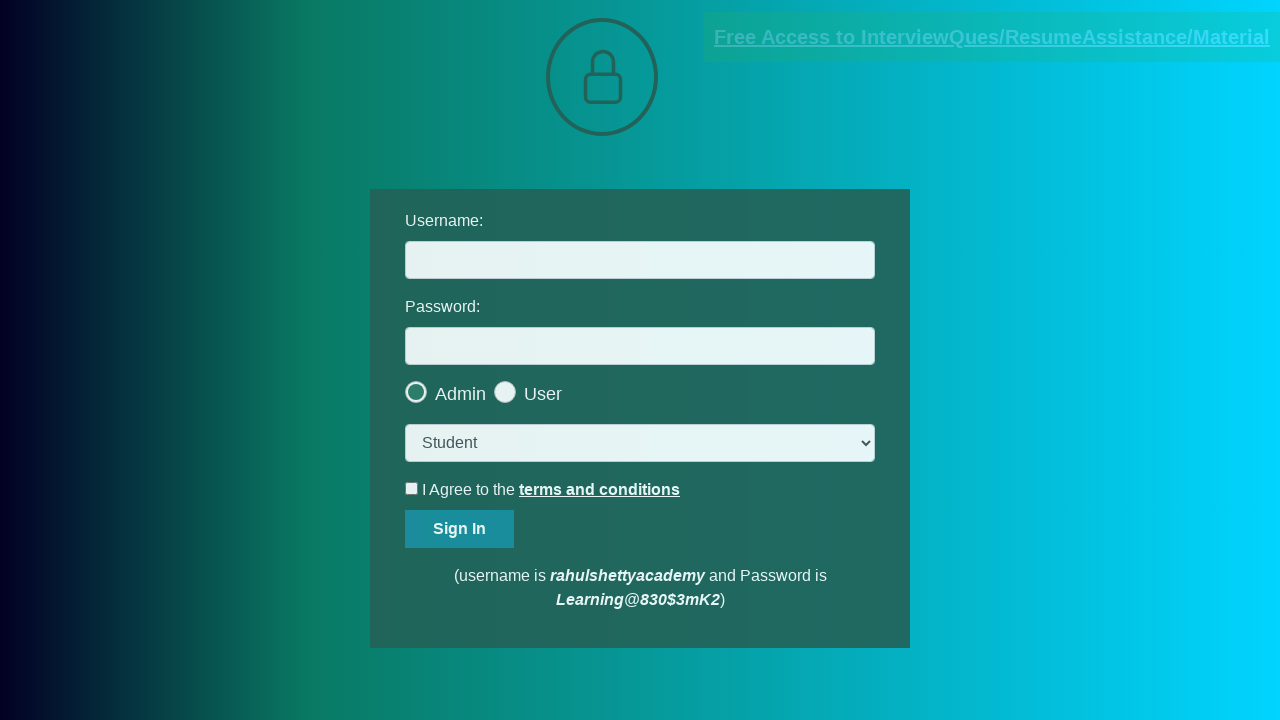

Split text by @ symbol
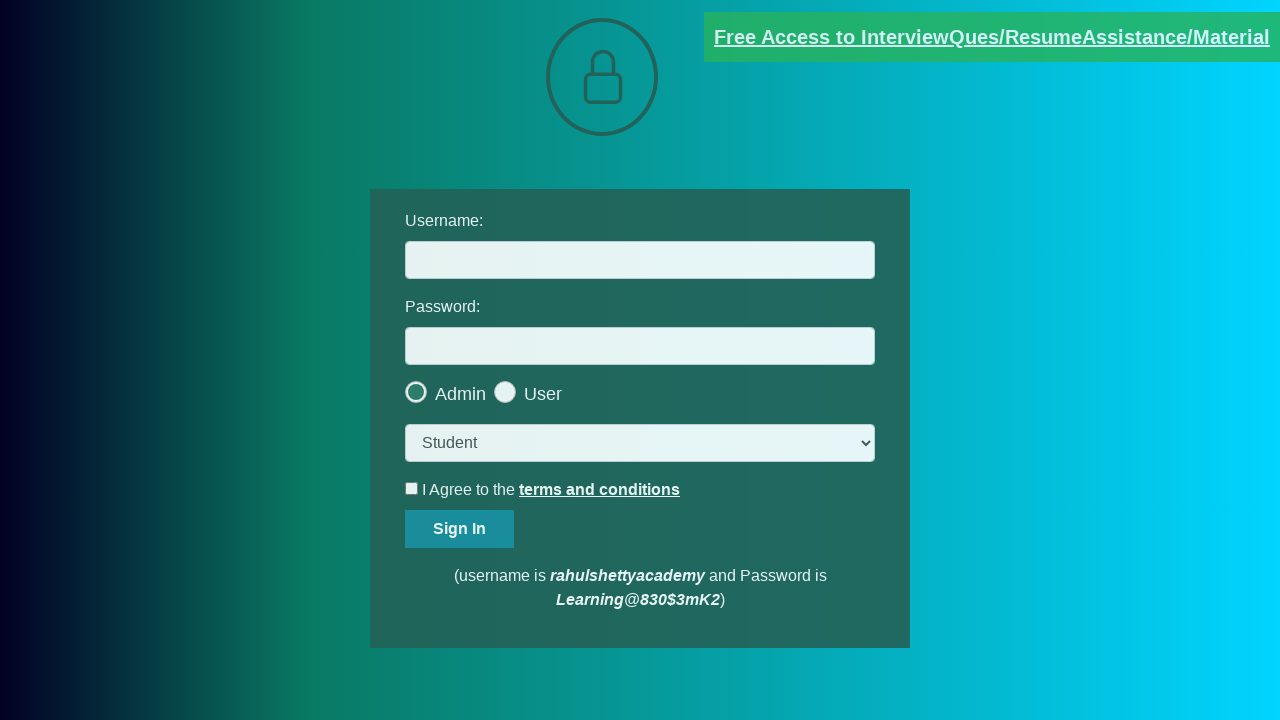

Extracted domain: rahulshettyacademy.com
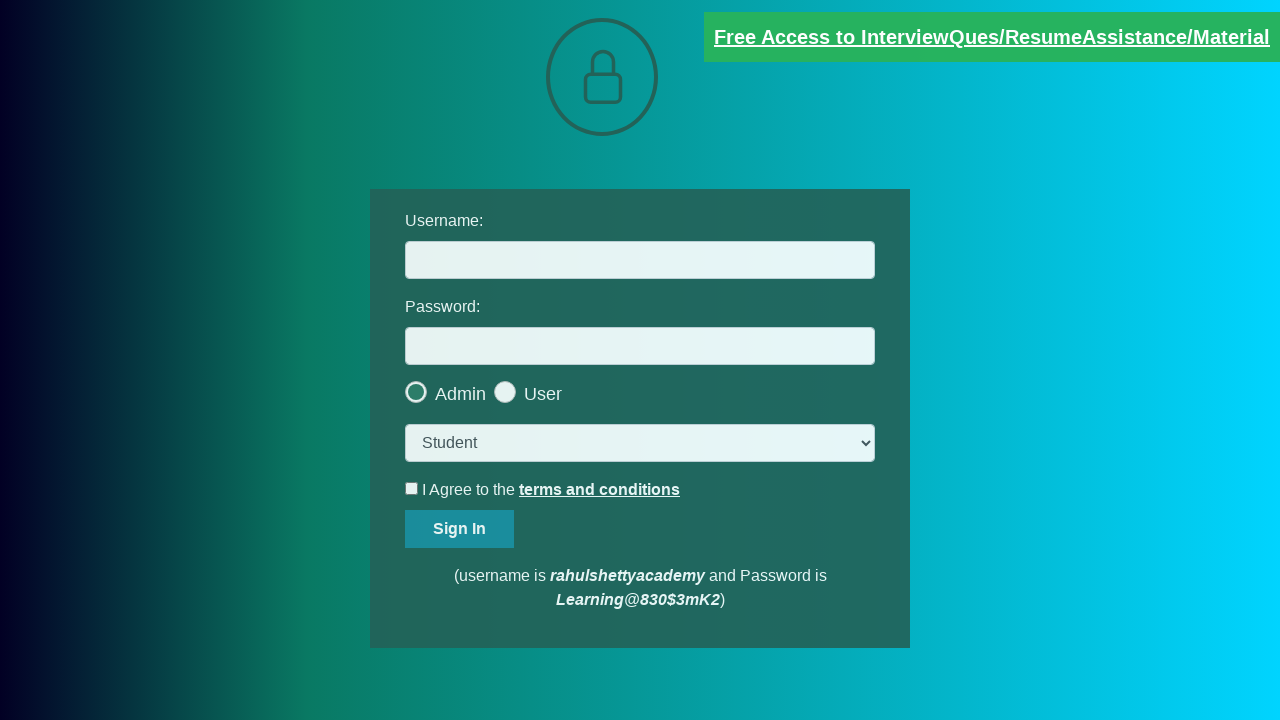

Filled username field with extracted domain 'rahulshettyacademy.com' on #username
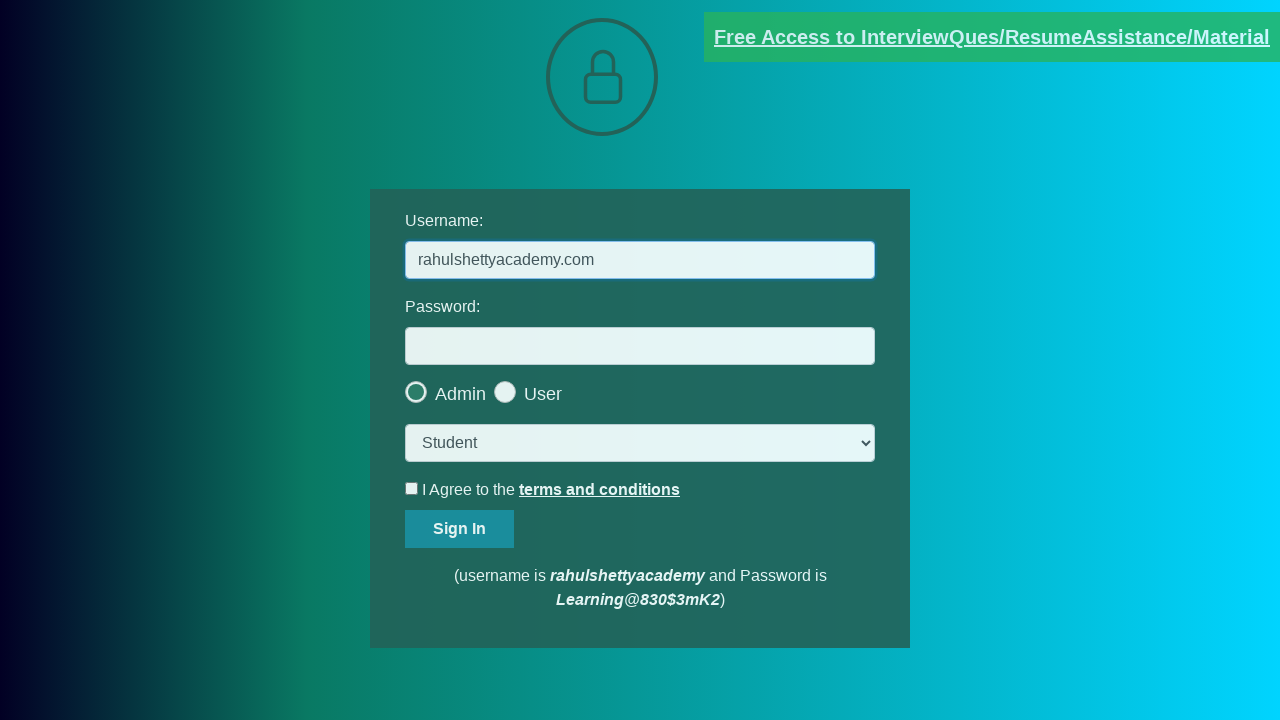

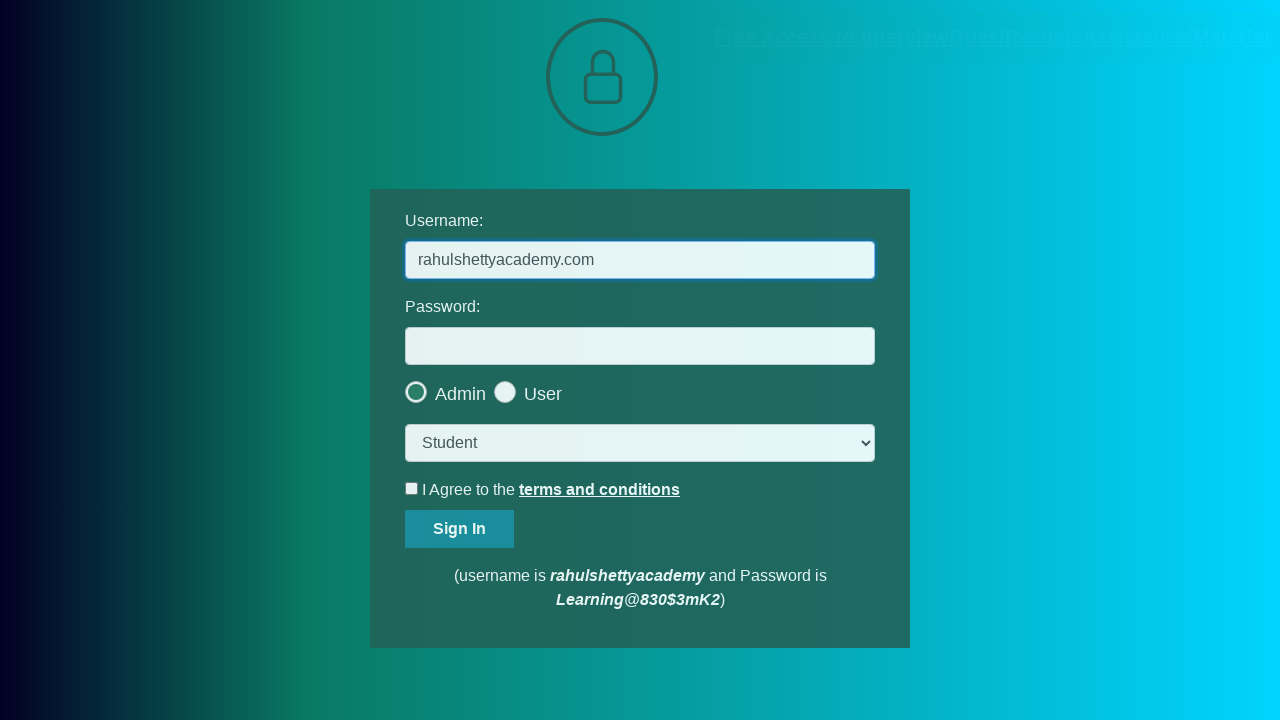